Tests drag and drop functionality on jQuery UI demo page by dragging an element from source to target location within an iframe, then navigates to another page

Starting URL: https://jqueryui.com/droppable/

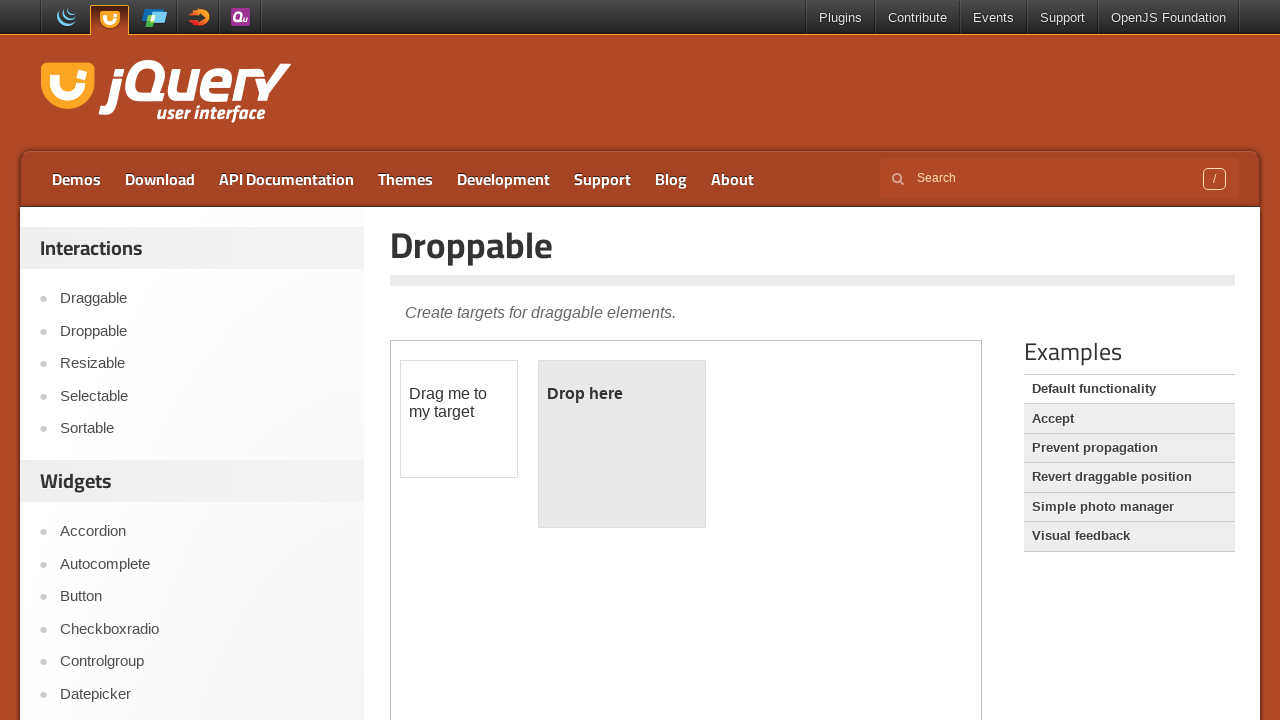

Located iframe containing drag and drop demo
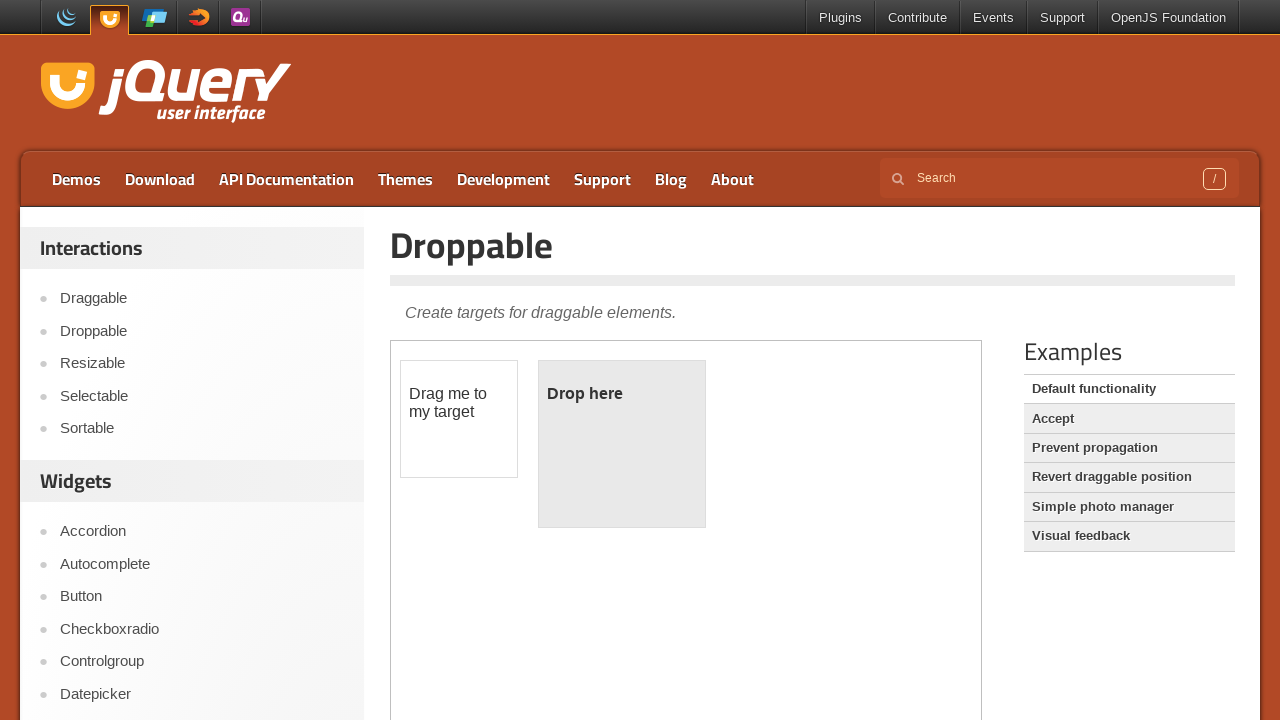

Located draggable source element
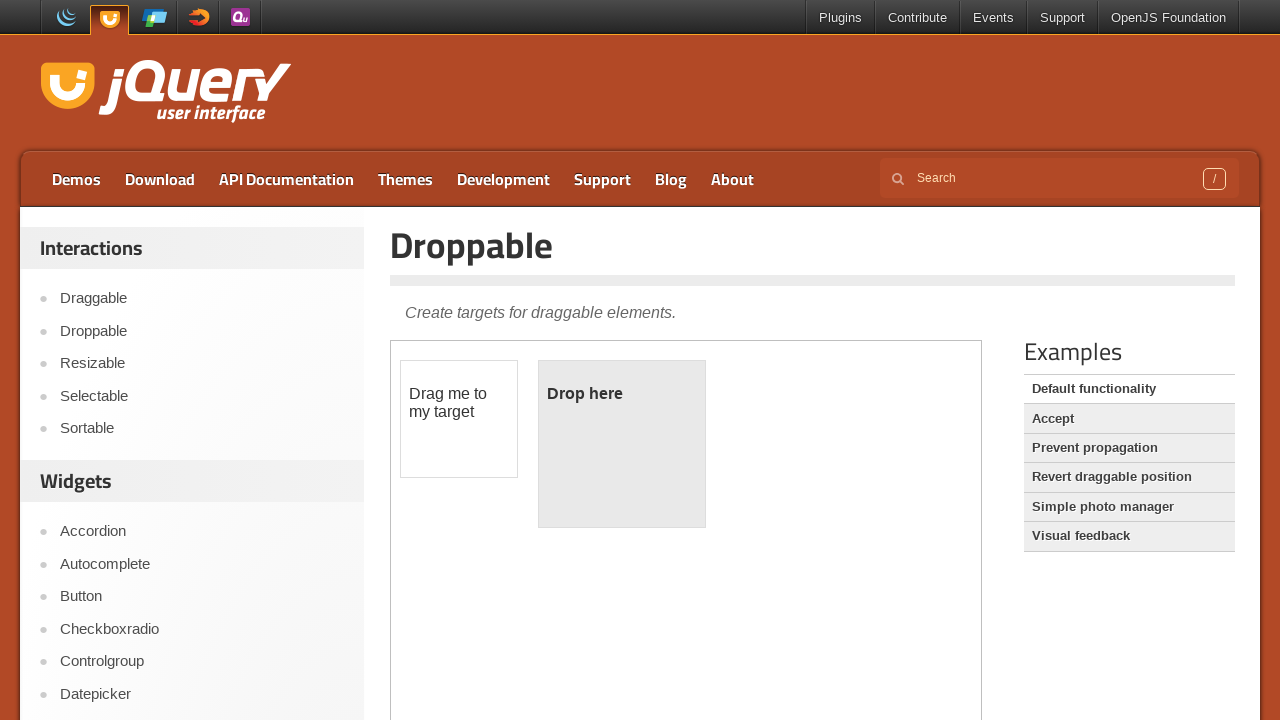

Located droppable target element
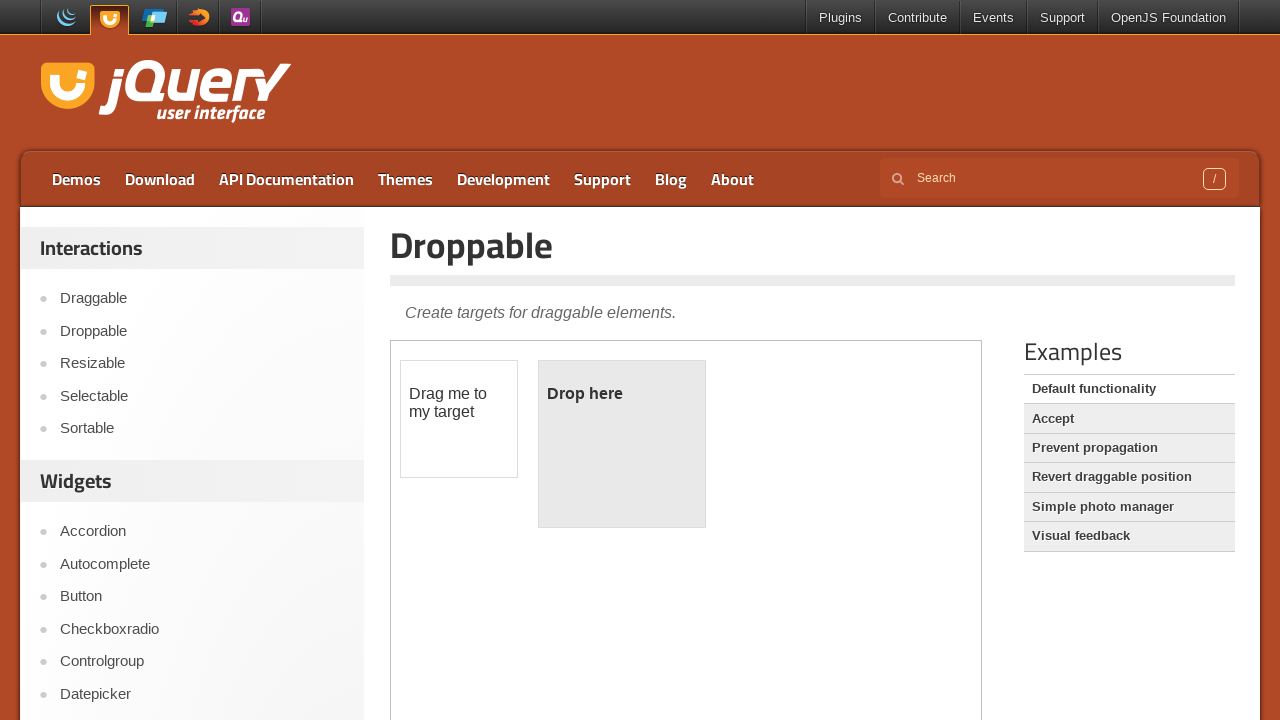

Dragged source element to target location at (622, 444)
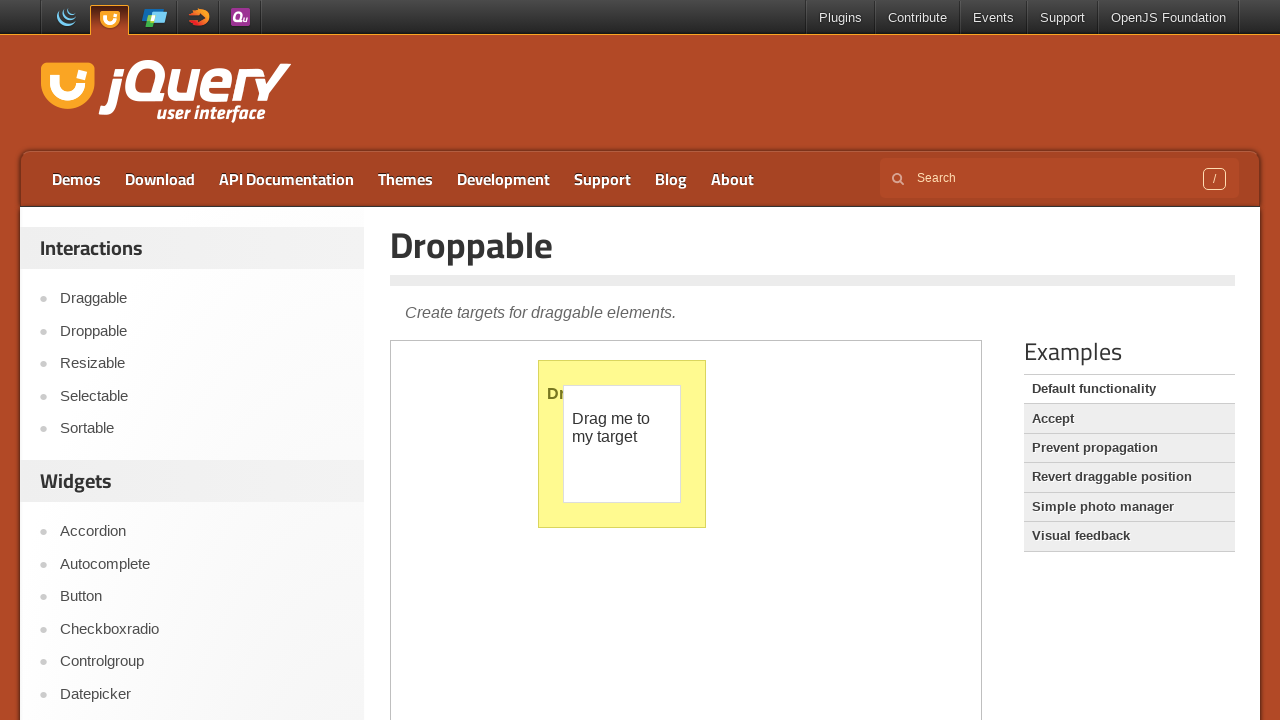

Clicked Checkboxradio link to navigate to next page at (202, 629) on xpath=//a[normalize-space()='Checkboxradio']
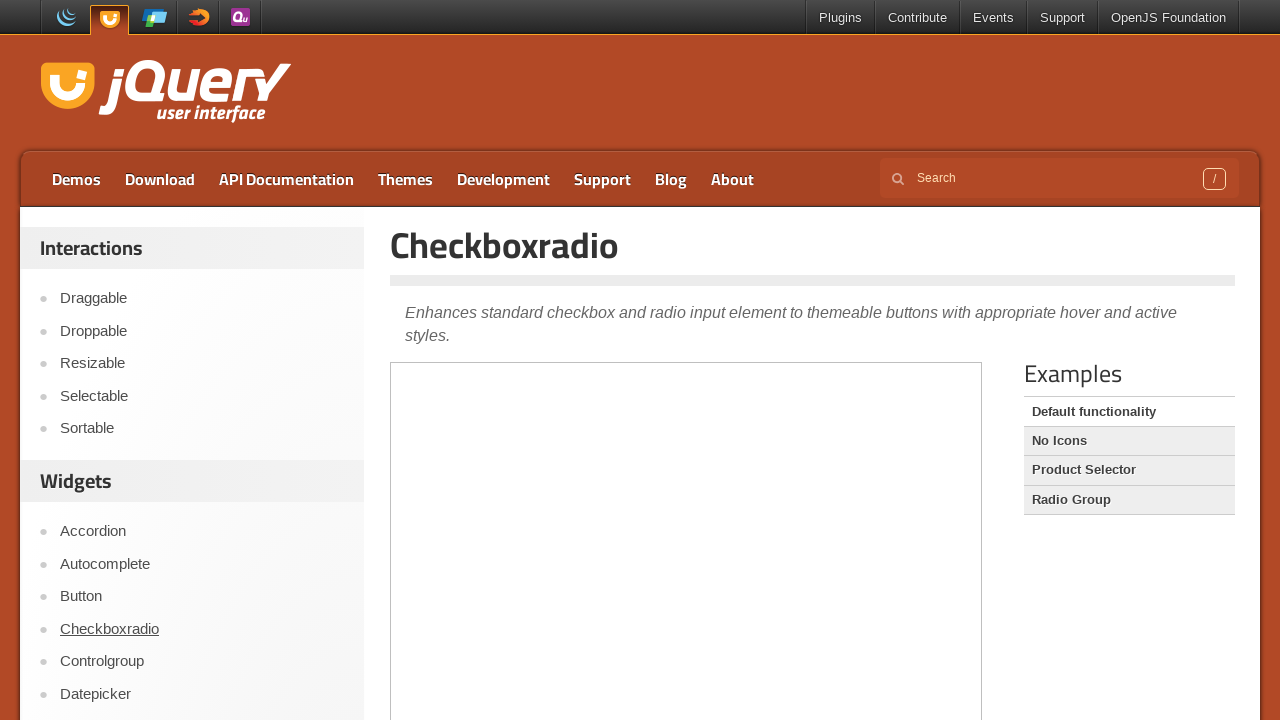

Waited for page to load (5000ms timeout)
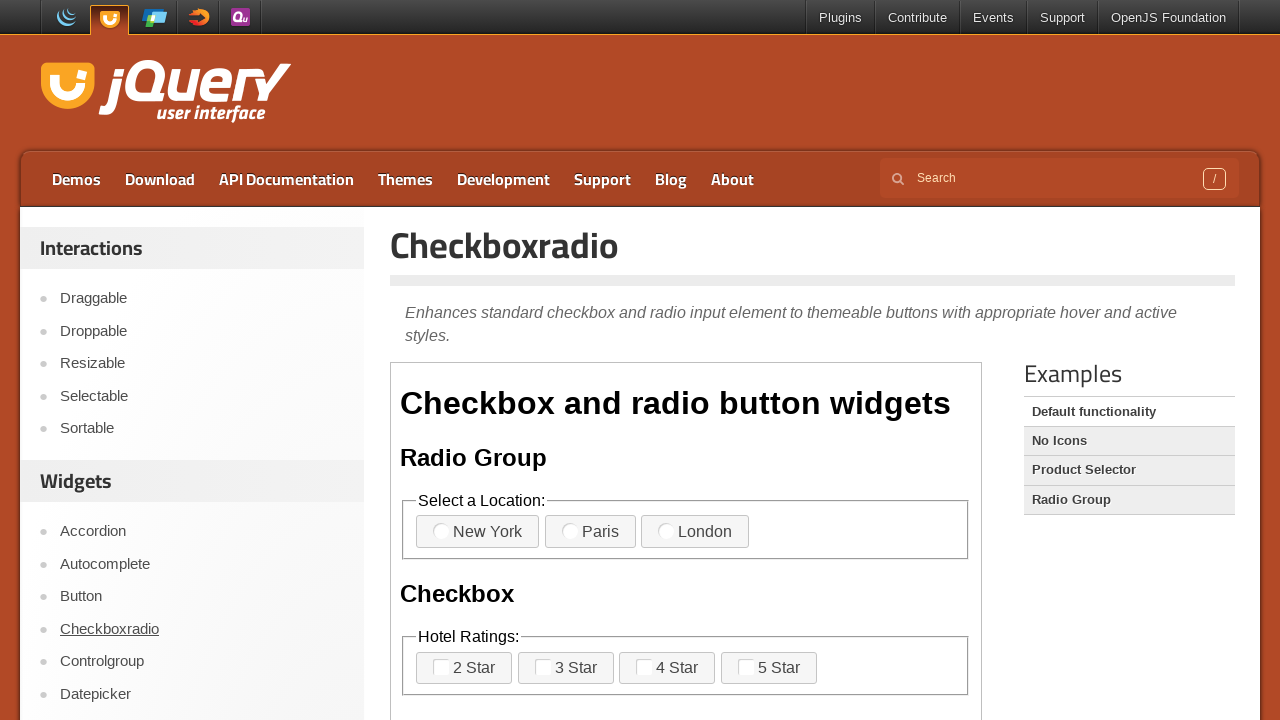

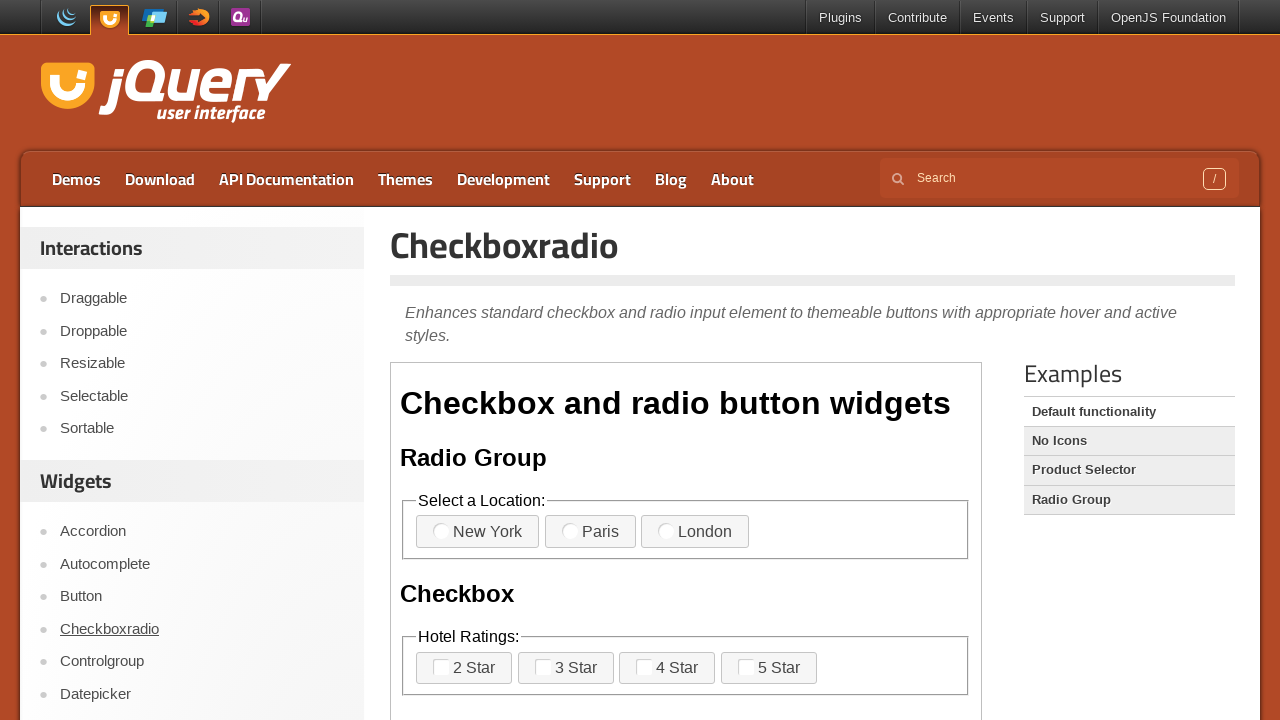